Tests searching for a company stock symbol on ShareSansar financial website, navigating to the company page, clicking the price history button, and selecting the number of entries to display in the price history table.

Starting URL: https://www.sharesansar.com/

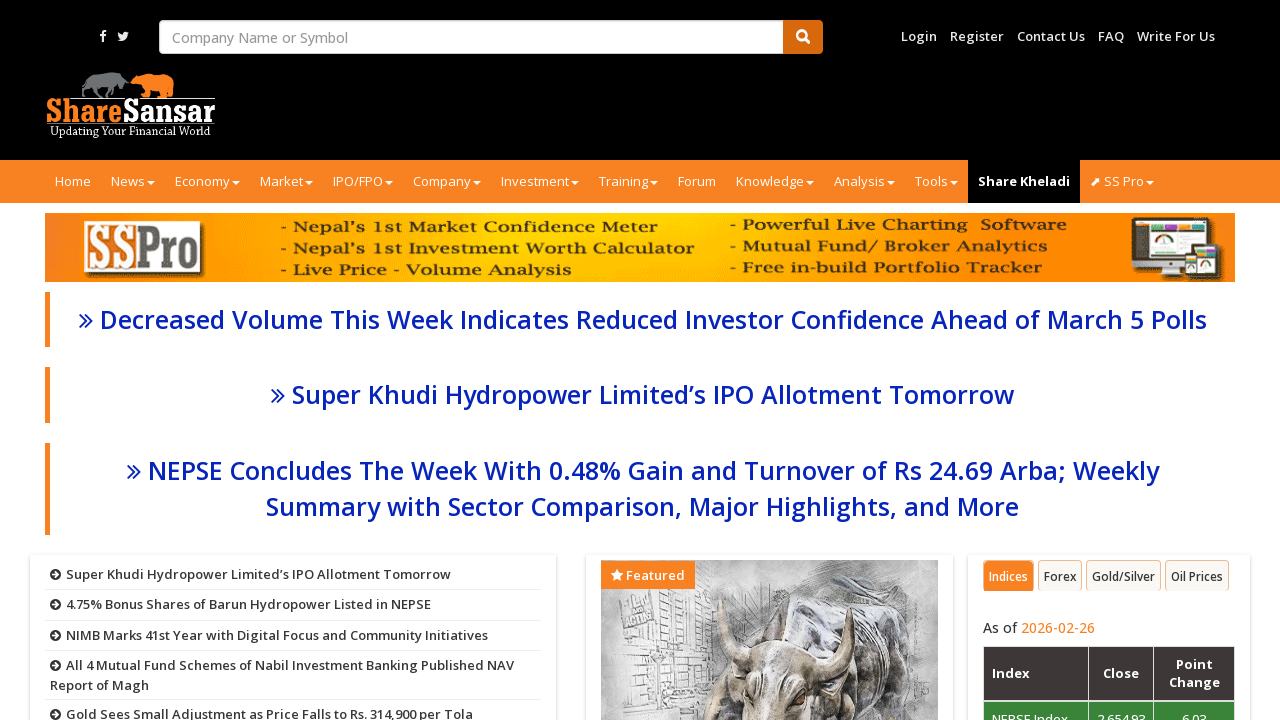

Clicked on search input field at (472, 37) on .form-control
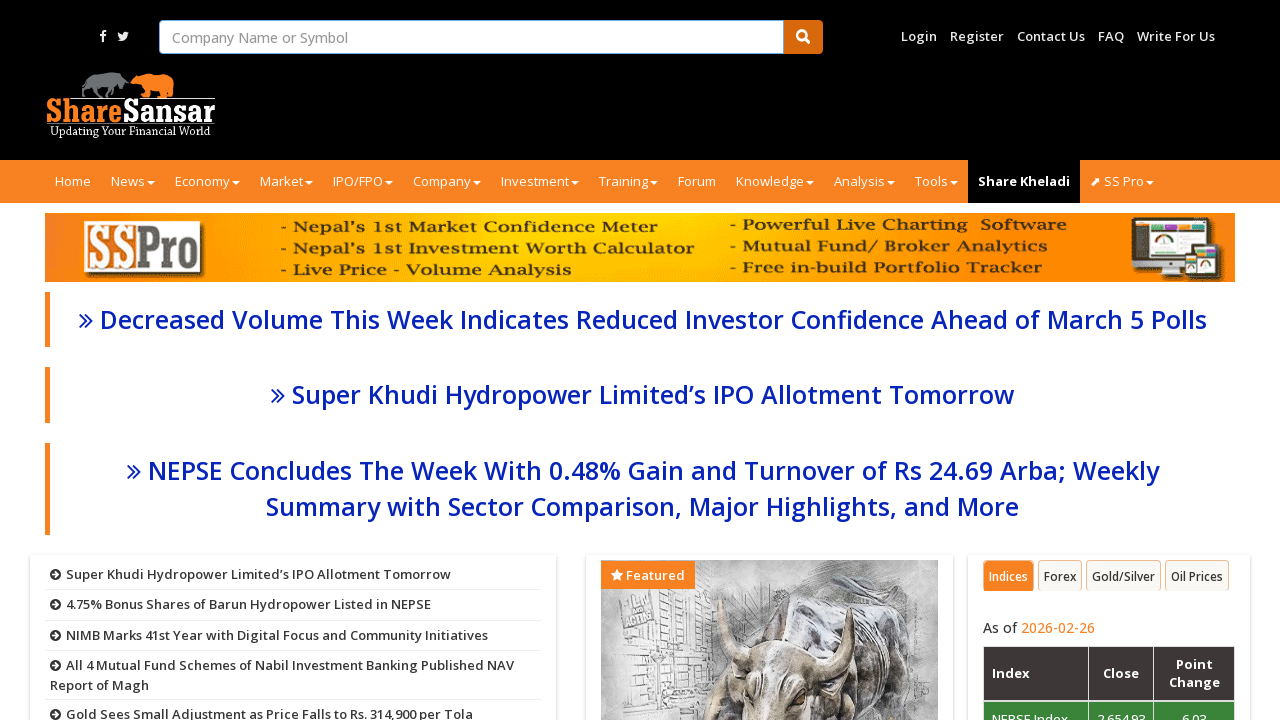

Filled search field with company symbol 'idbl' on .form-control
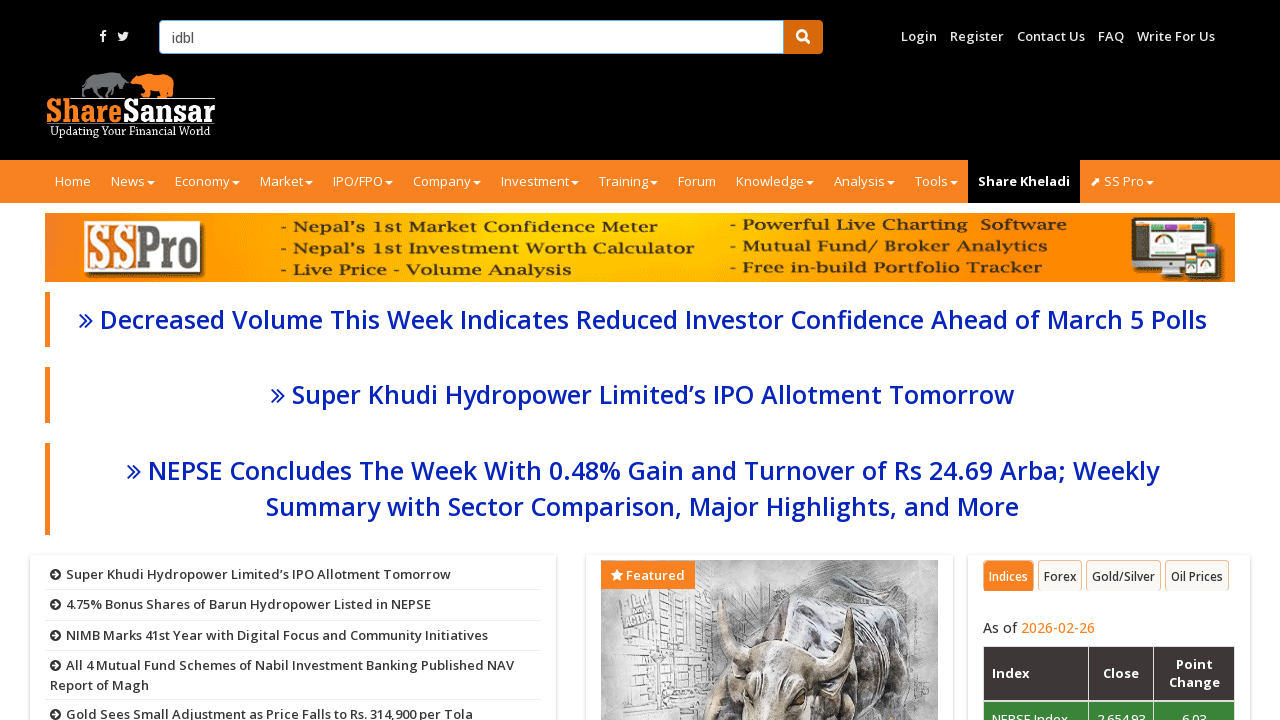

Pressed Enter to search for the company on .form-control
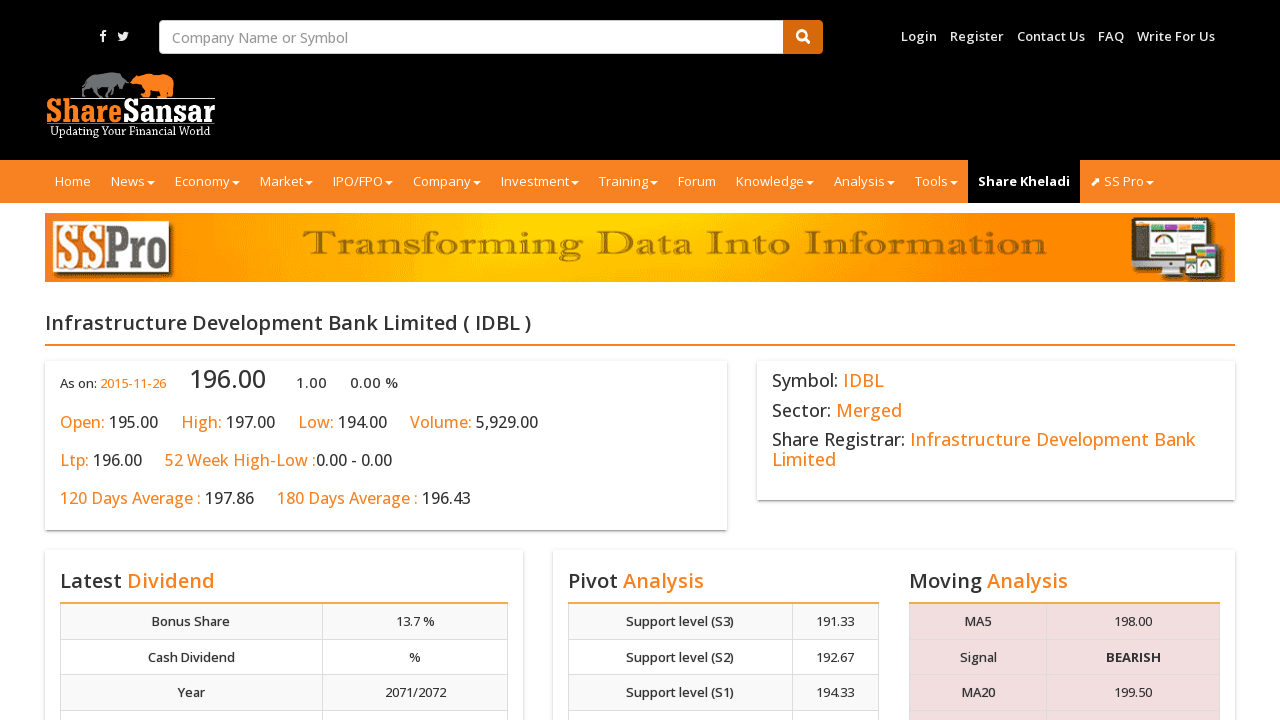

Company page loaded with heading title visible
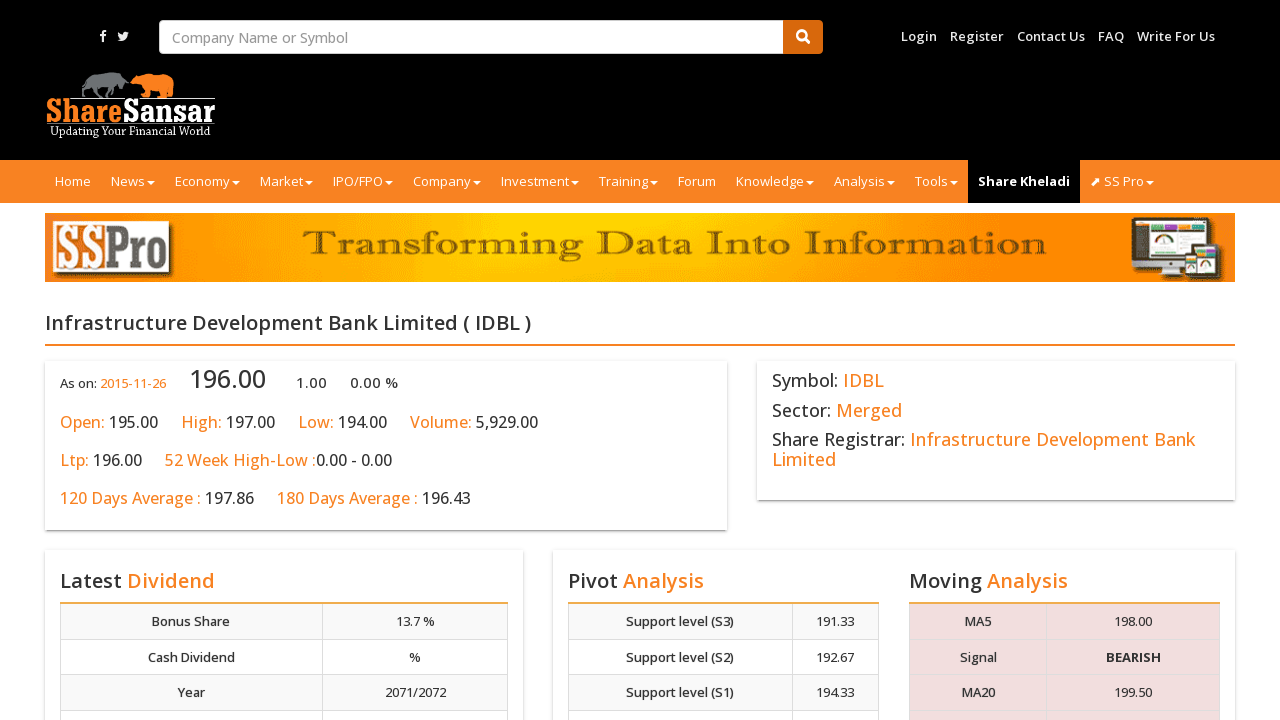

Clicked on price history button at (132, 361) on #btn_cpricehistory
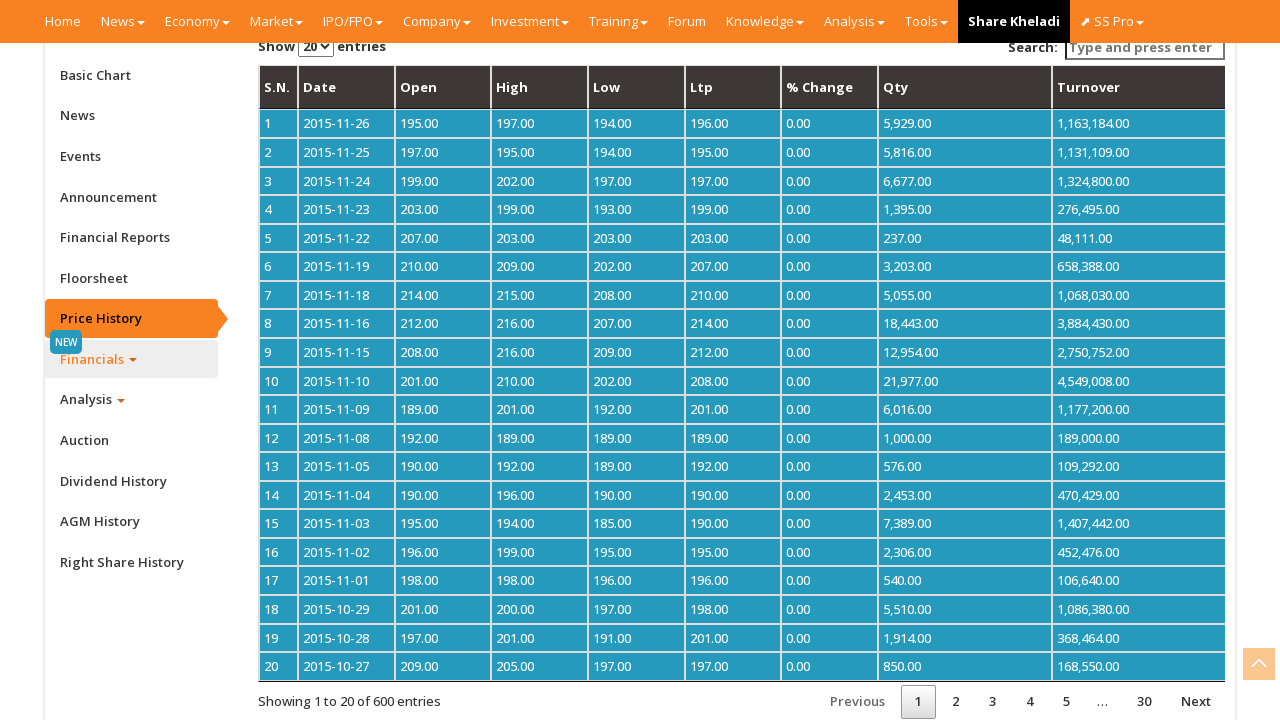

Price history table loaded
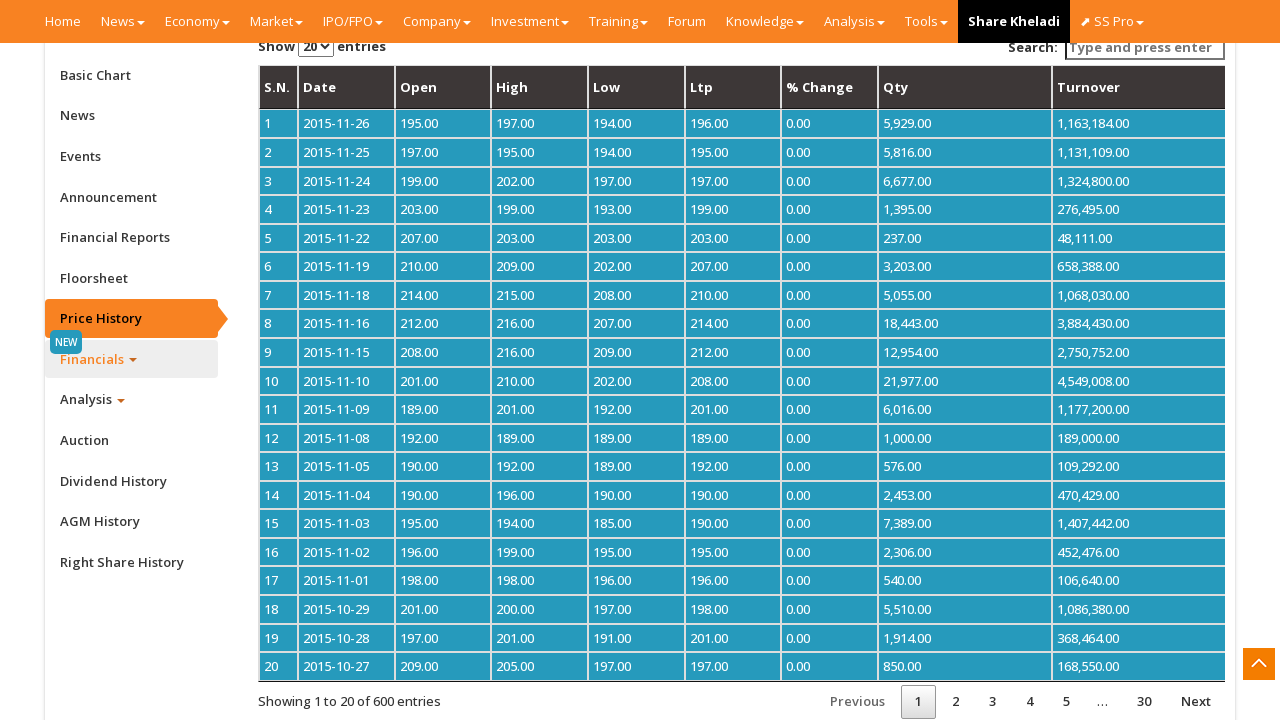

Selected 50 entries from the entries per page dropdown on select[name='myTableCPriceHistory_length']
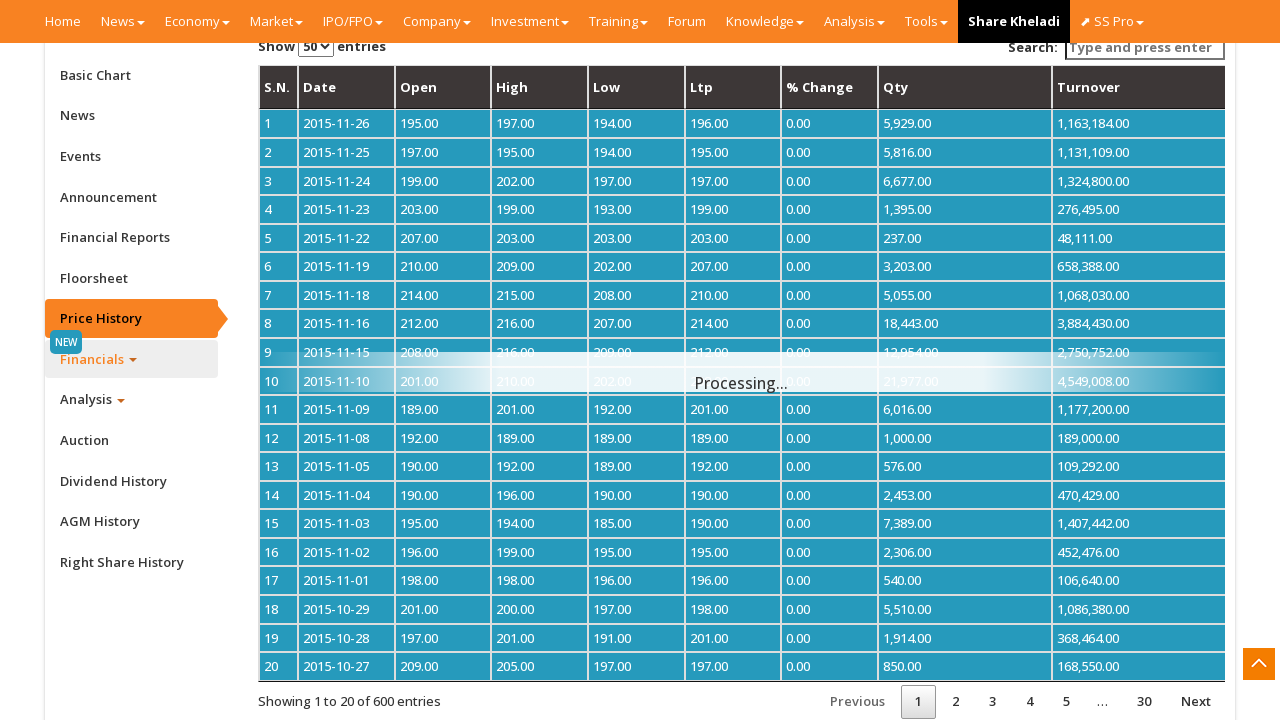

Price history table updated with 50 entries
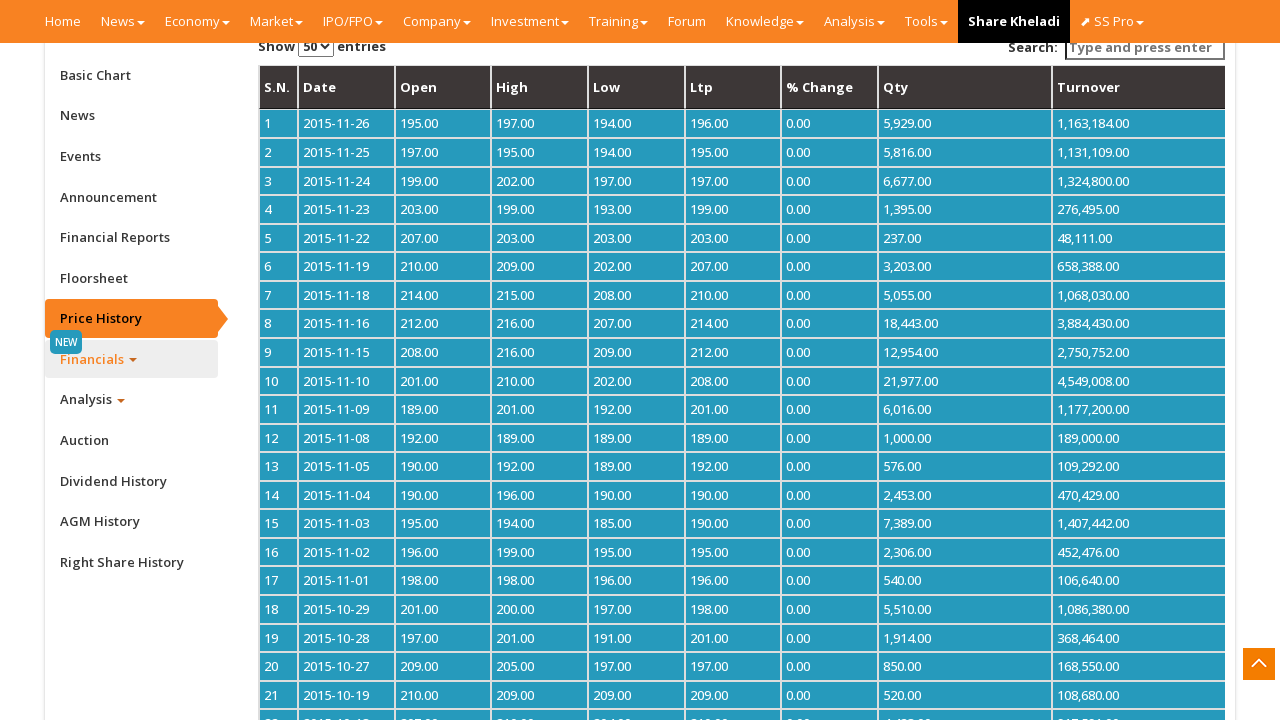

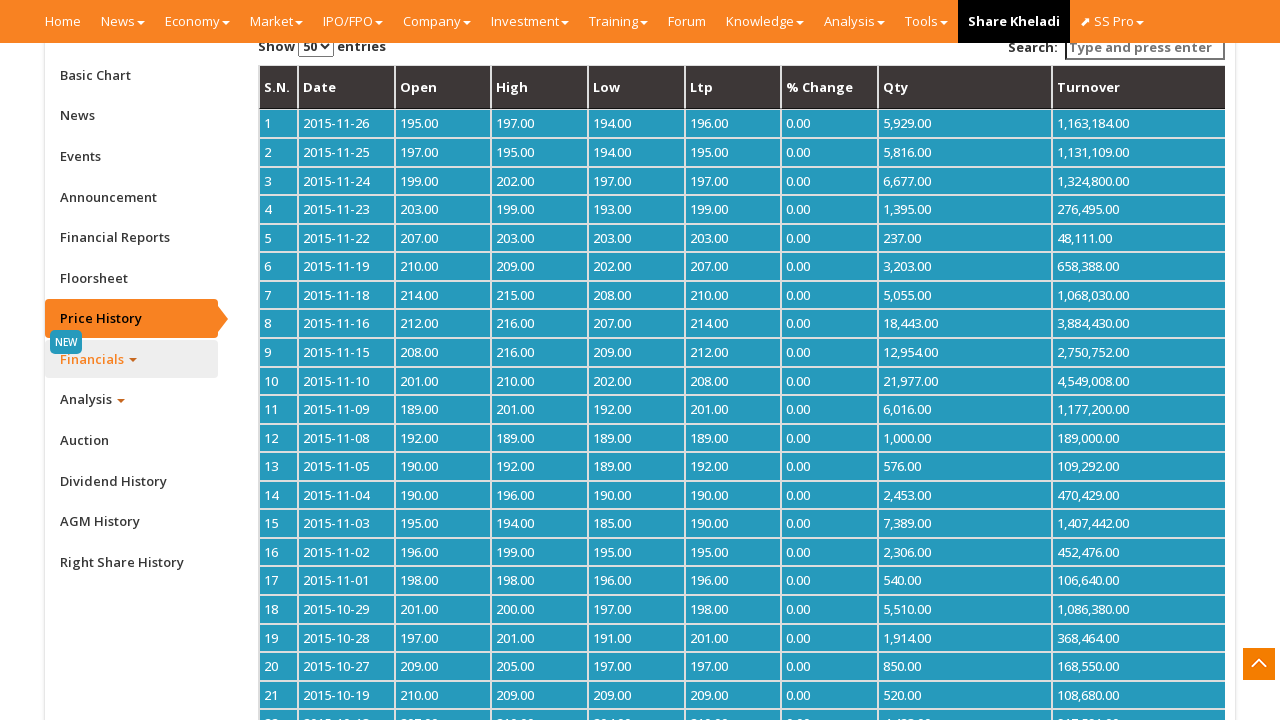